Tests drag and drop using click-and-hold approach, manually moving element from column A to column B with more granular control

Starting URL: http://the-internet.herokuapp.com/drag_and_drop

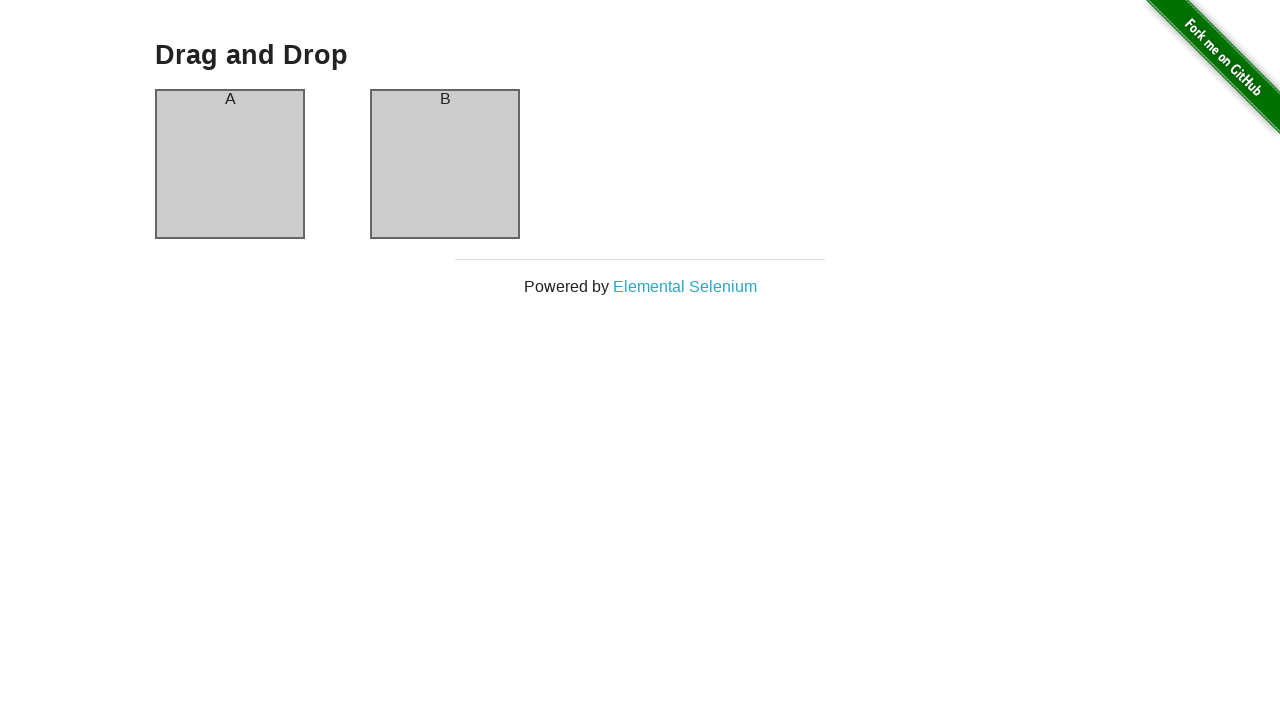

Waited for column A element to be visible
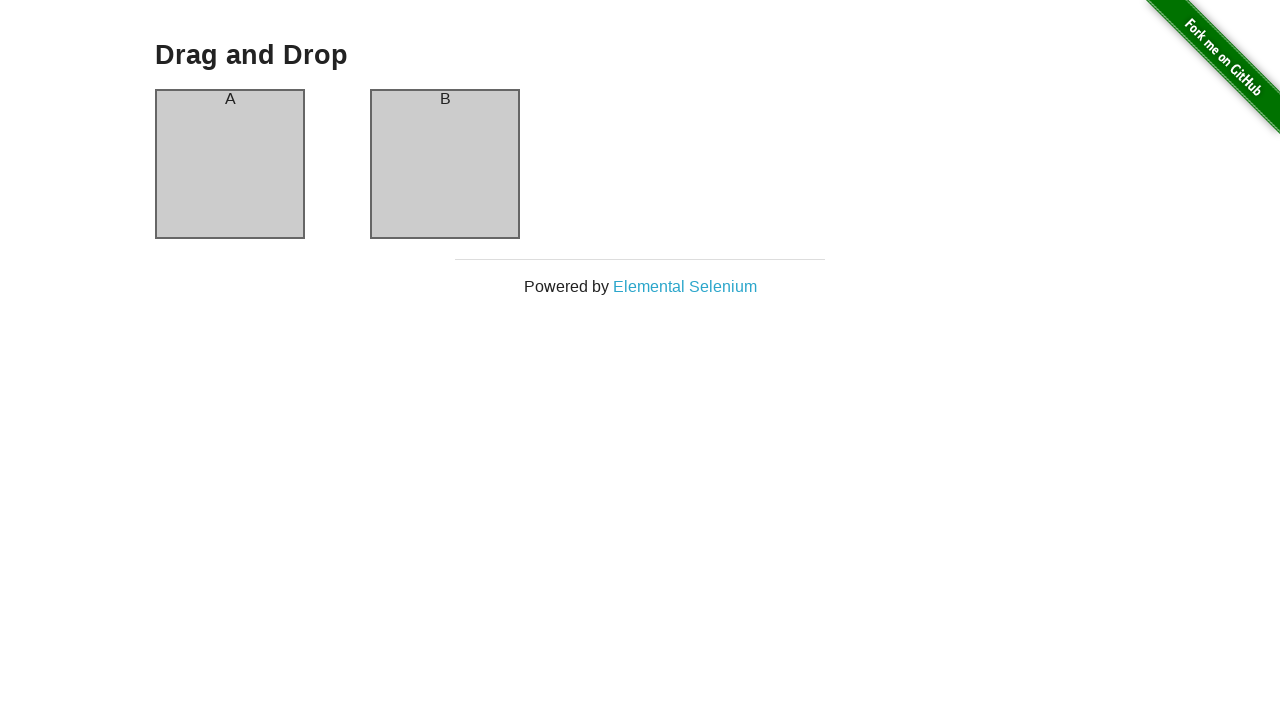

Waited for column B element to be visible
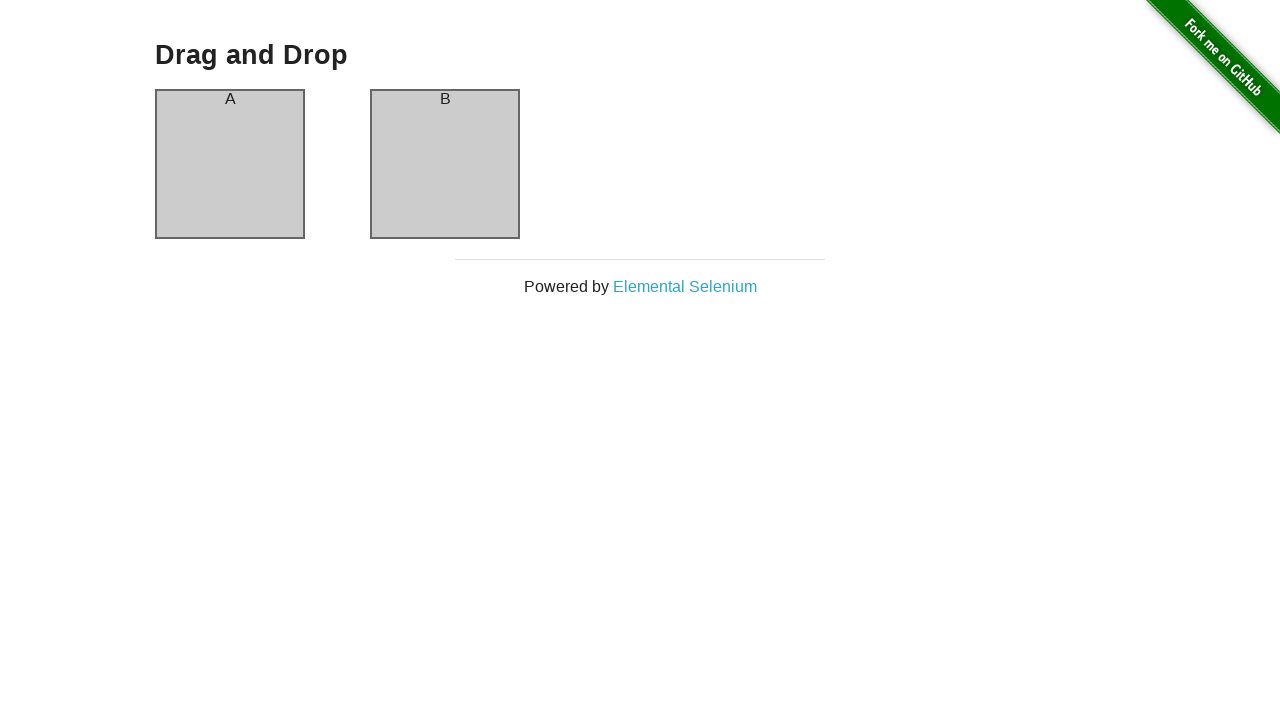

Located source element in column A
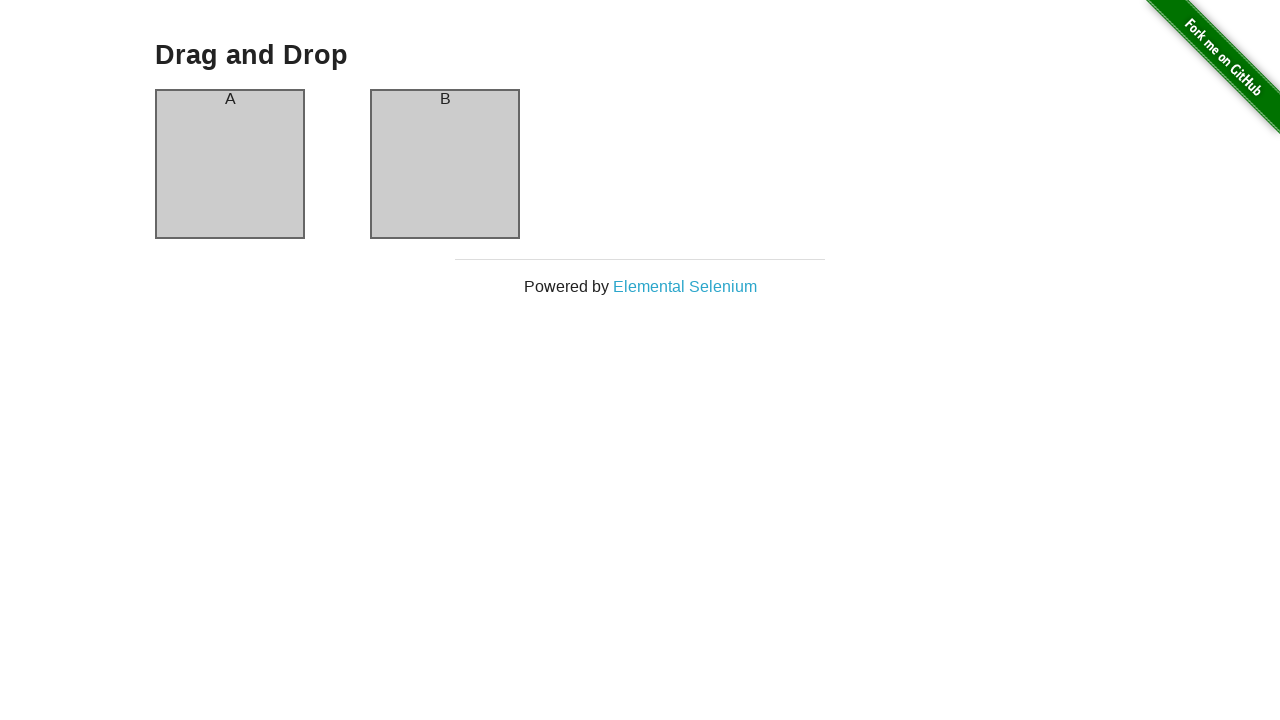

Located target element in column B
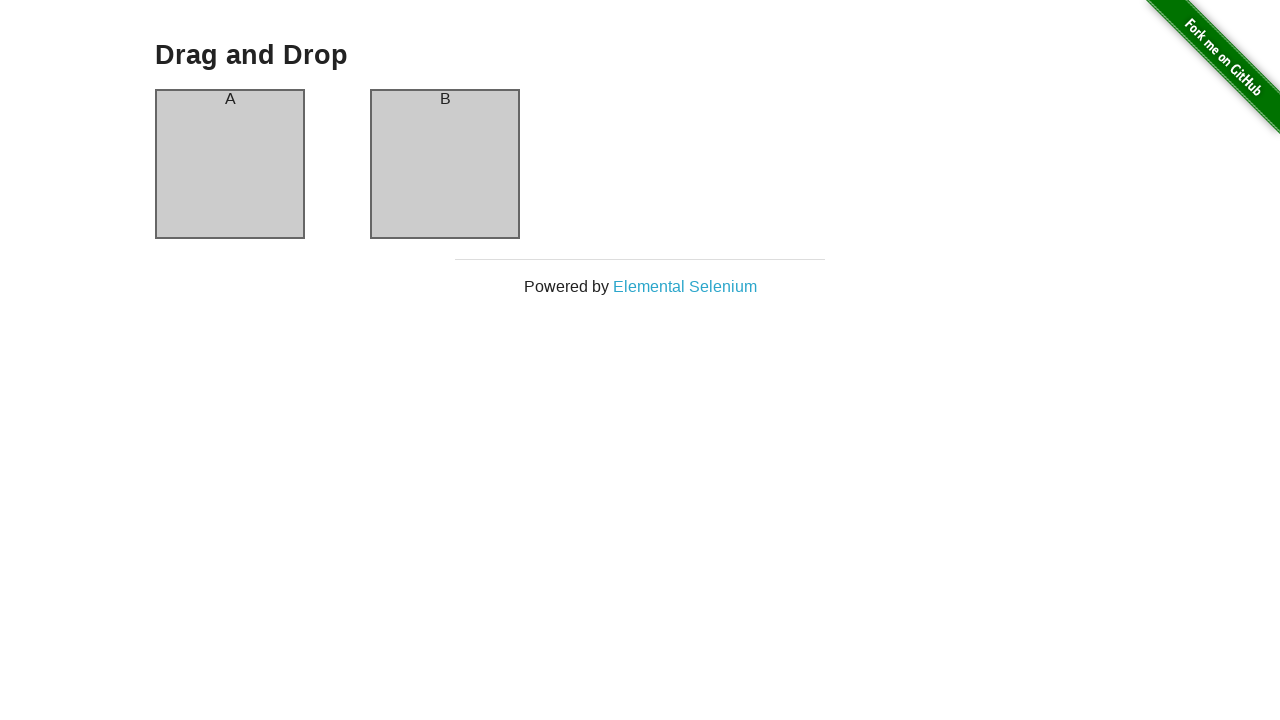

Retrieved bounding box coordinates for source element
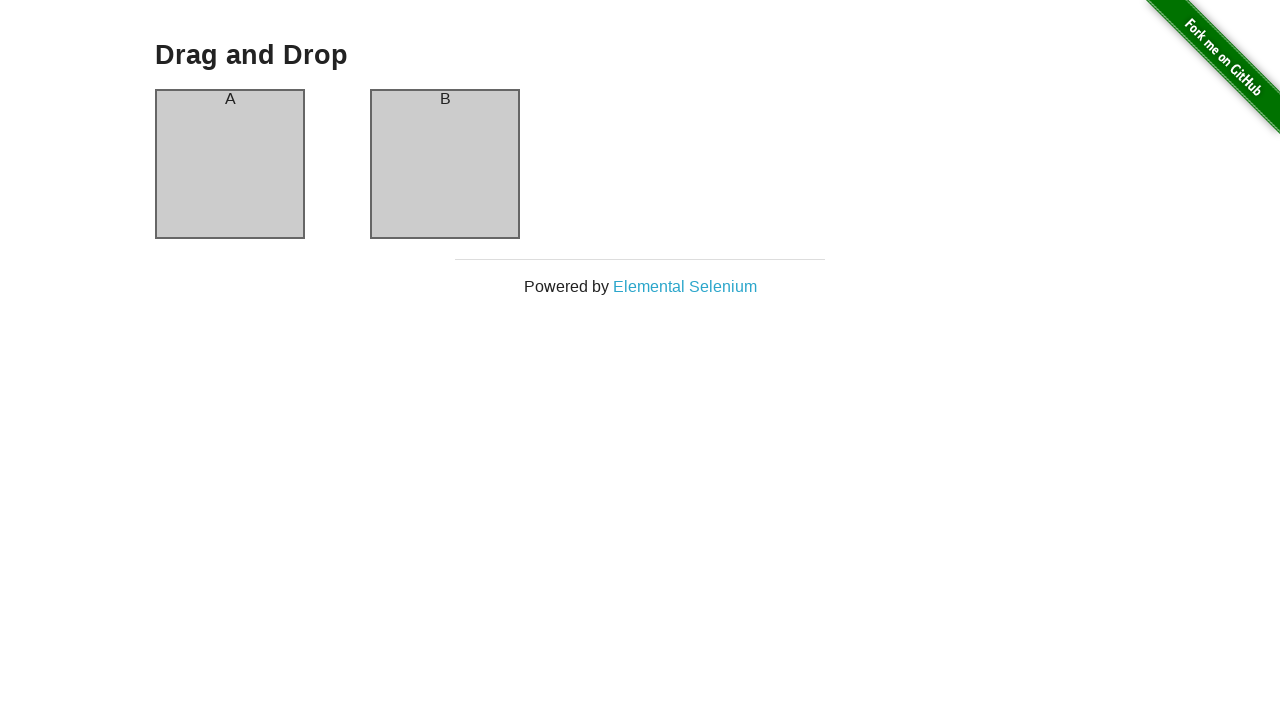

Retrieved bounding box coordinates for target element
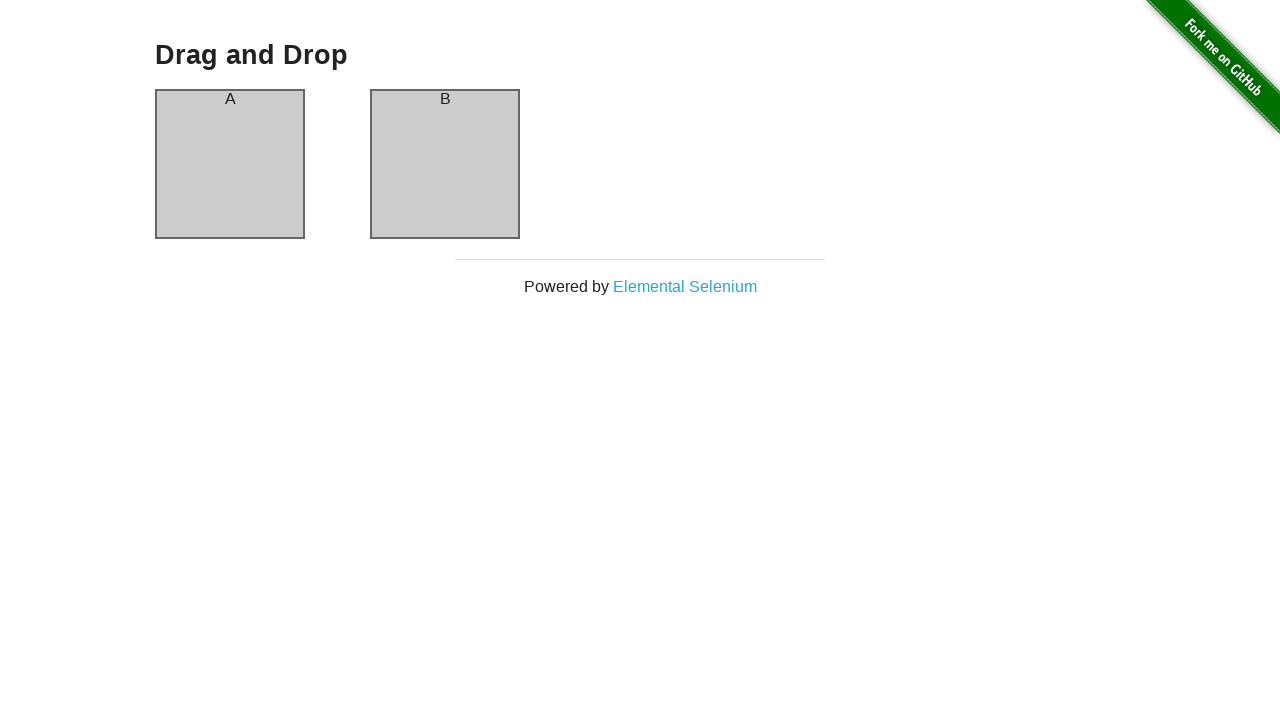

Moved mouse to center of source element in column A at (230, 164)
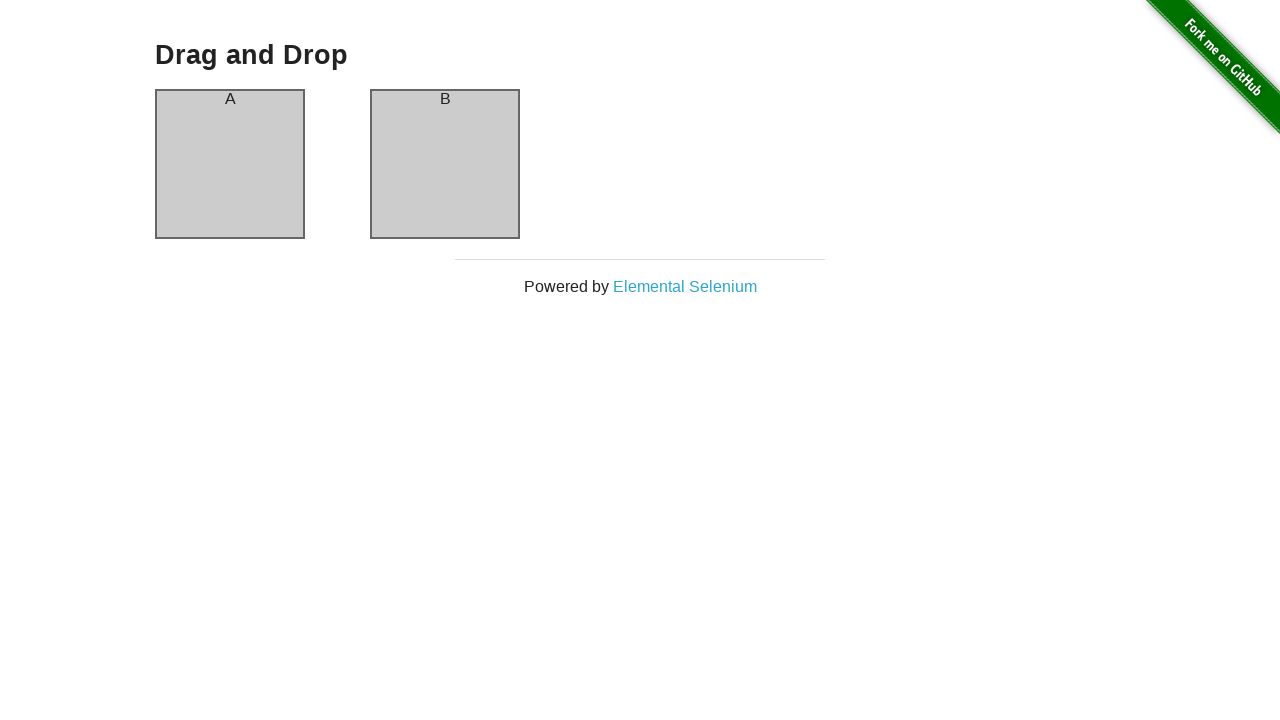

Pressed mouse button down on source element at (230, 164)
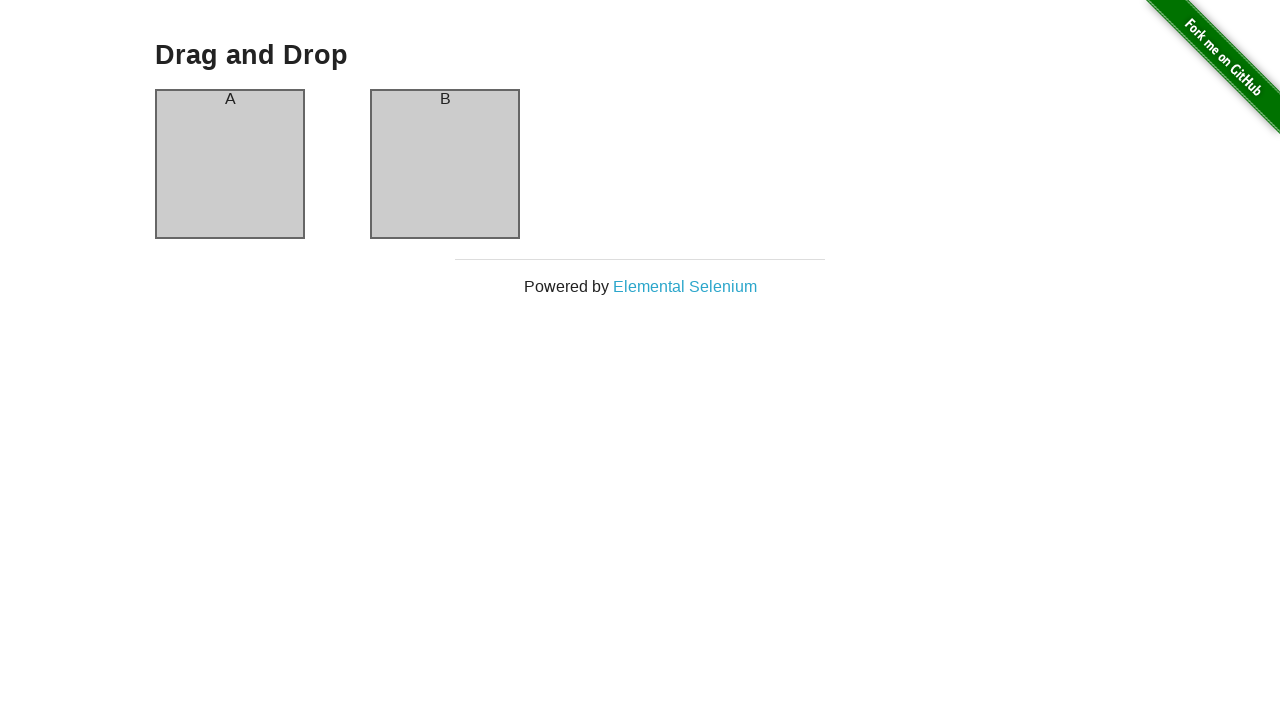

Moved mouse while holding to center of target element in column B at (445, 164)
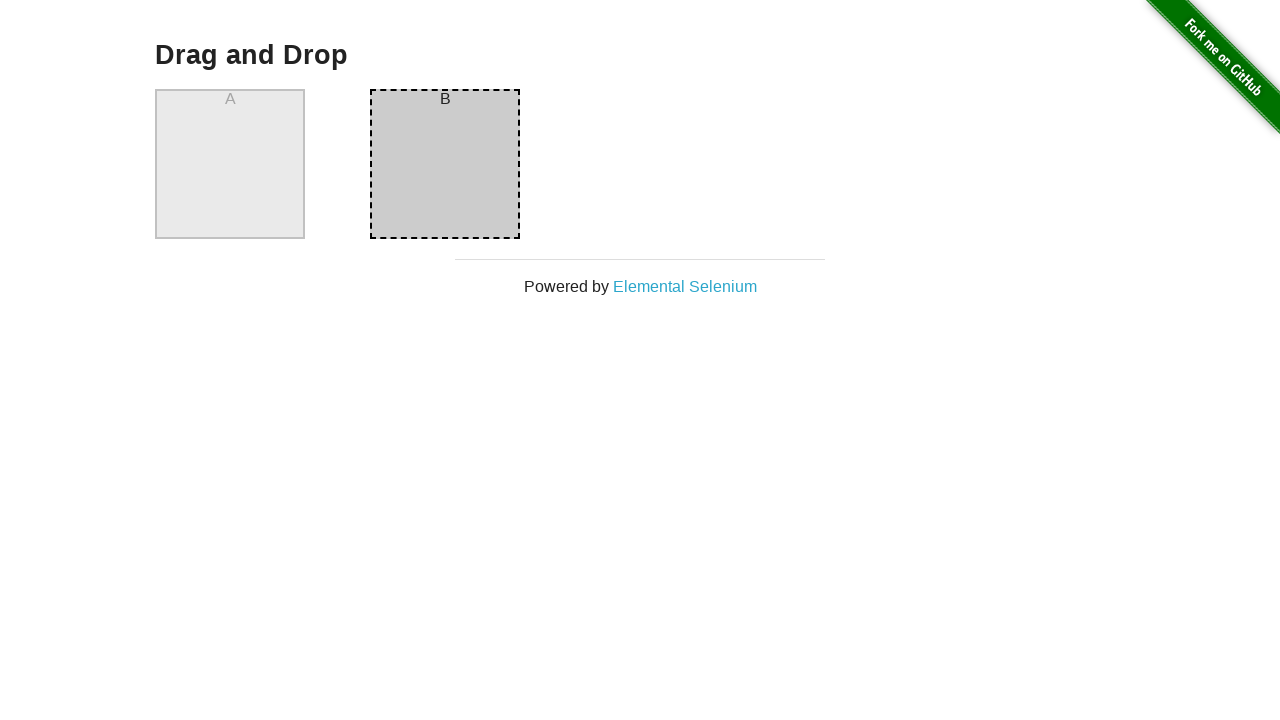

Released mouse button, completing drag and drop from column A to column B at (445, 164)
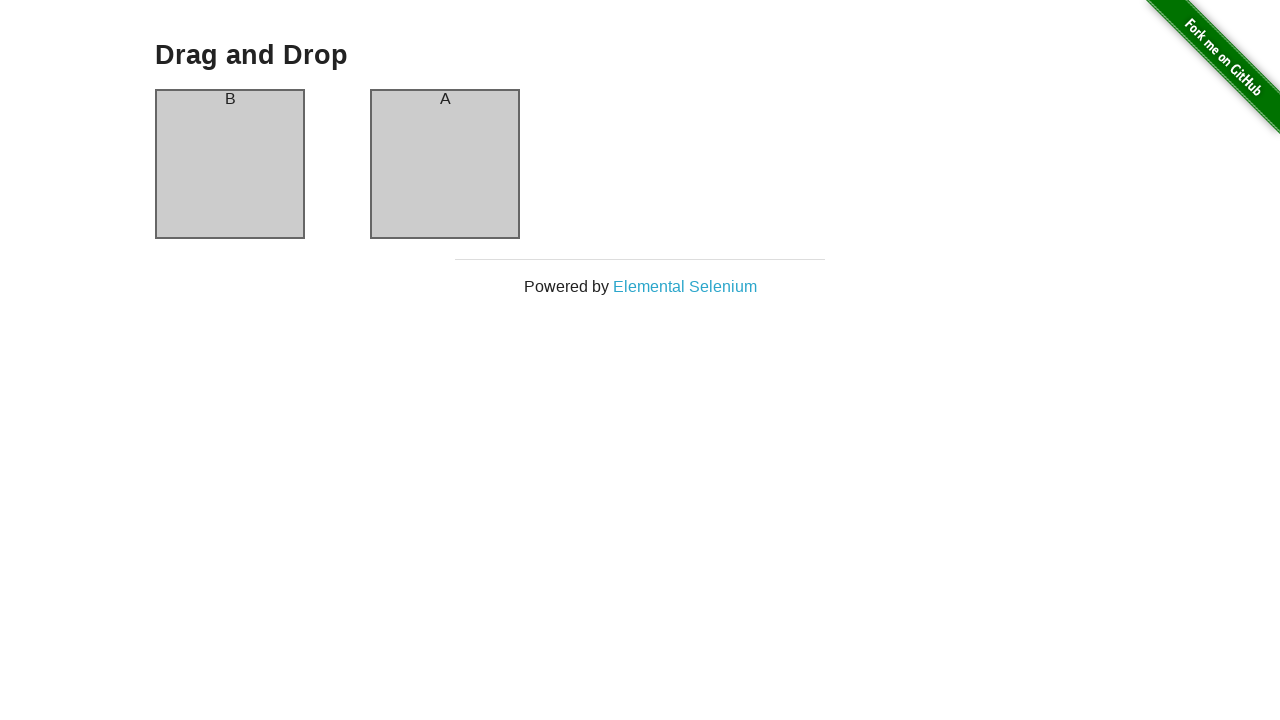

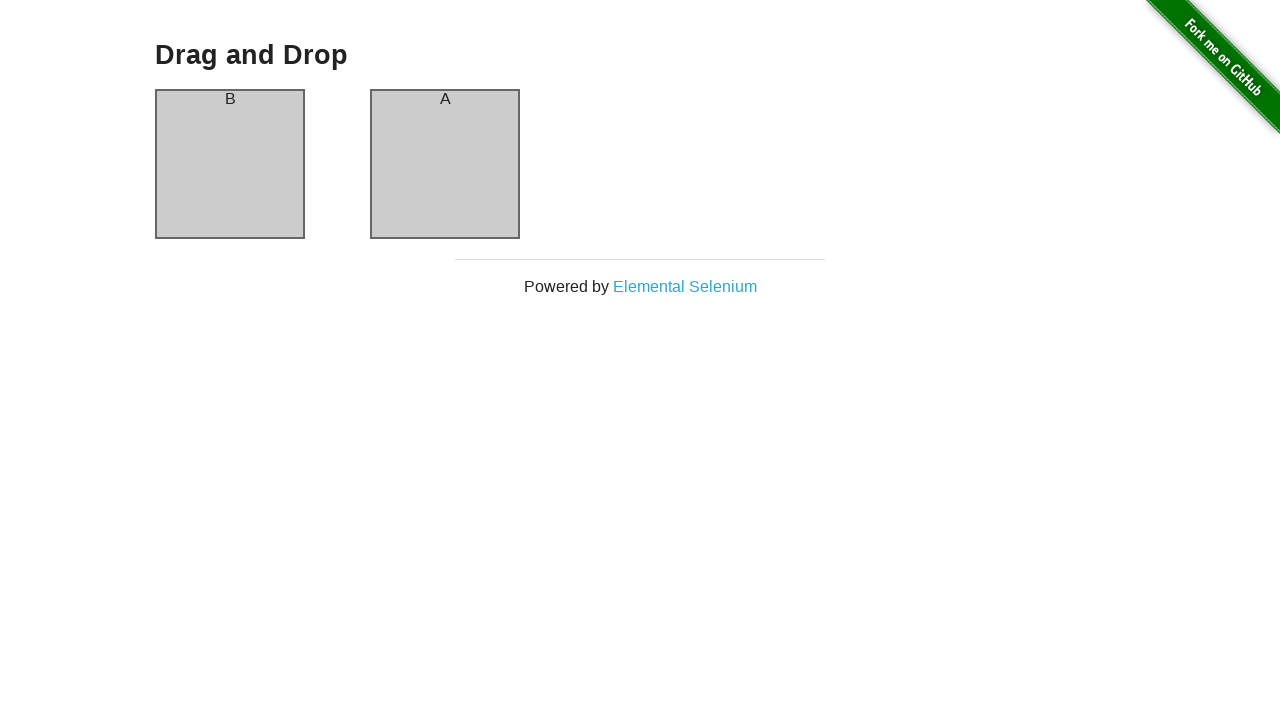